Tests the input number field by filling a value, then using increase and decrease buttons to modify the value

Starting URL: https://test-with-me-app.vercel.app/learning/web-elements/elements/input

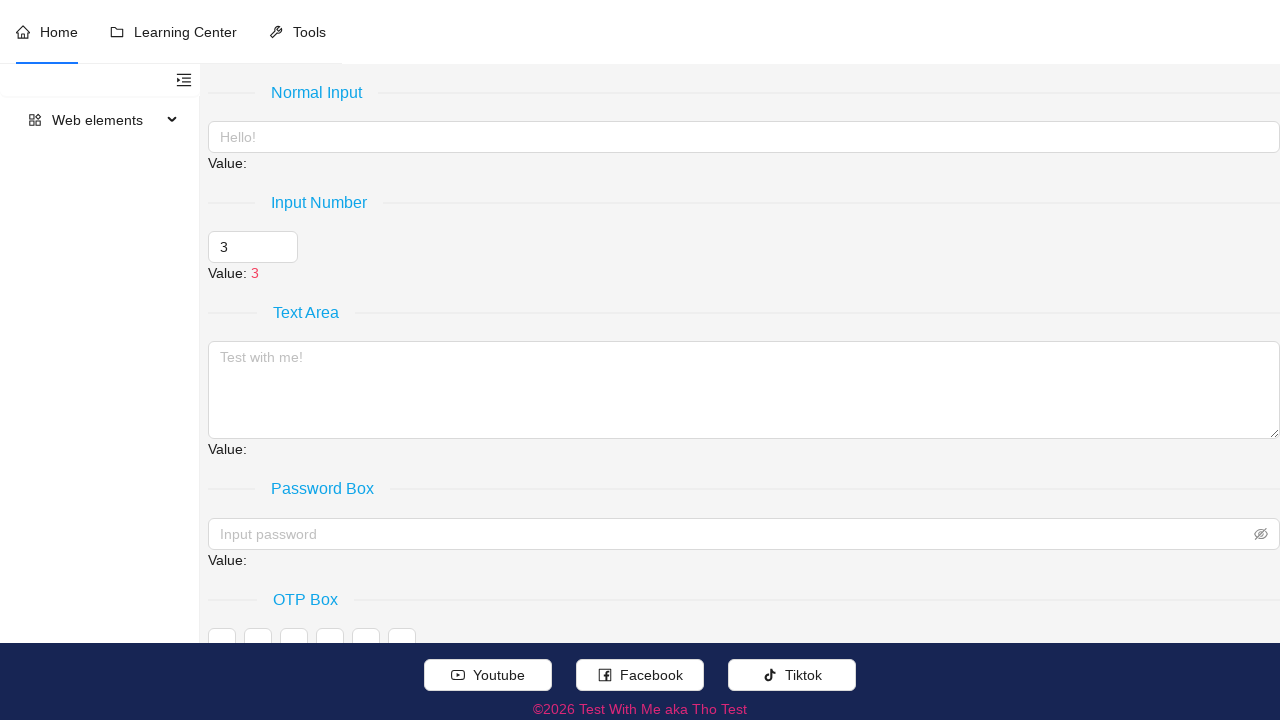

Filled input number field with initial value of 3 on //input[normalize-space(@role)="spinbutton"]
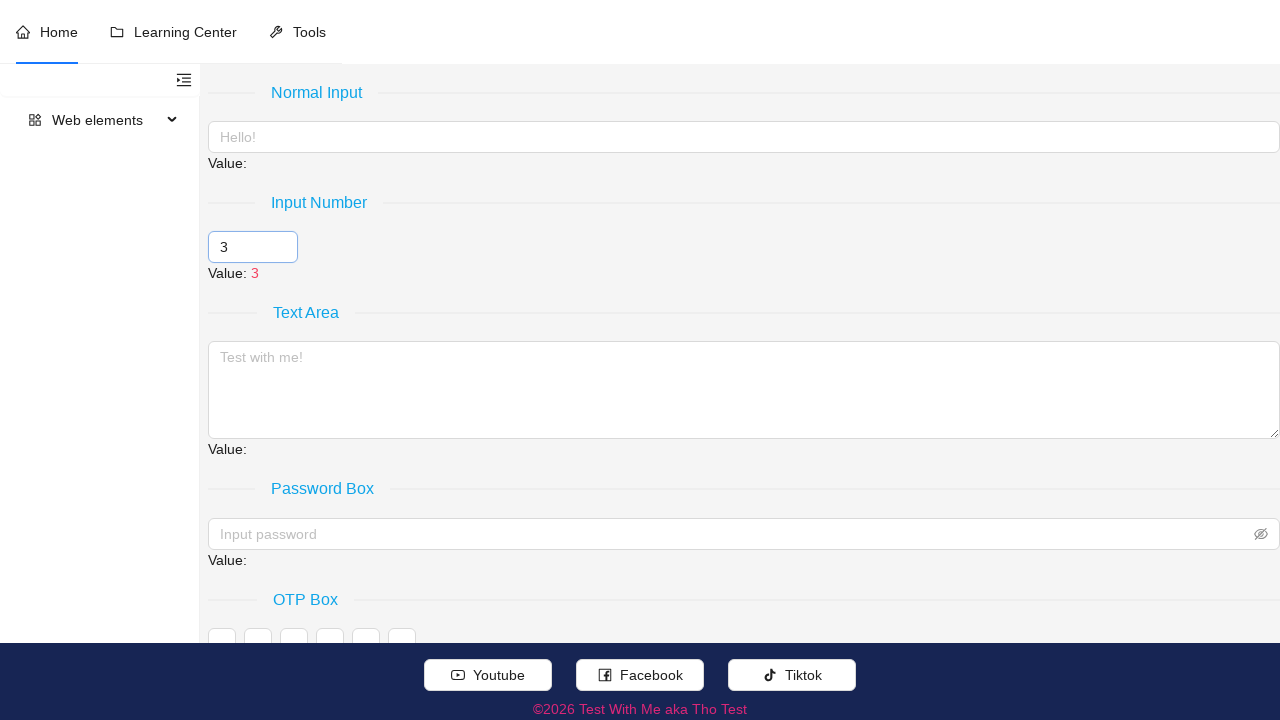

Hovered over input number field to reveal controls at (253, 247) on //input[normalize-space(@role)="spinbutton"]
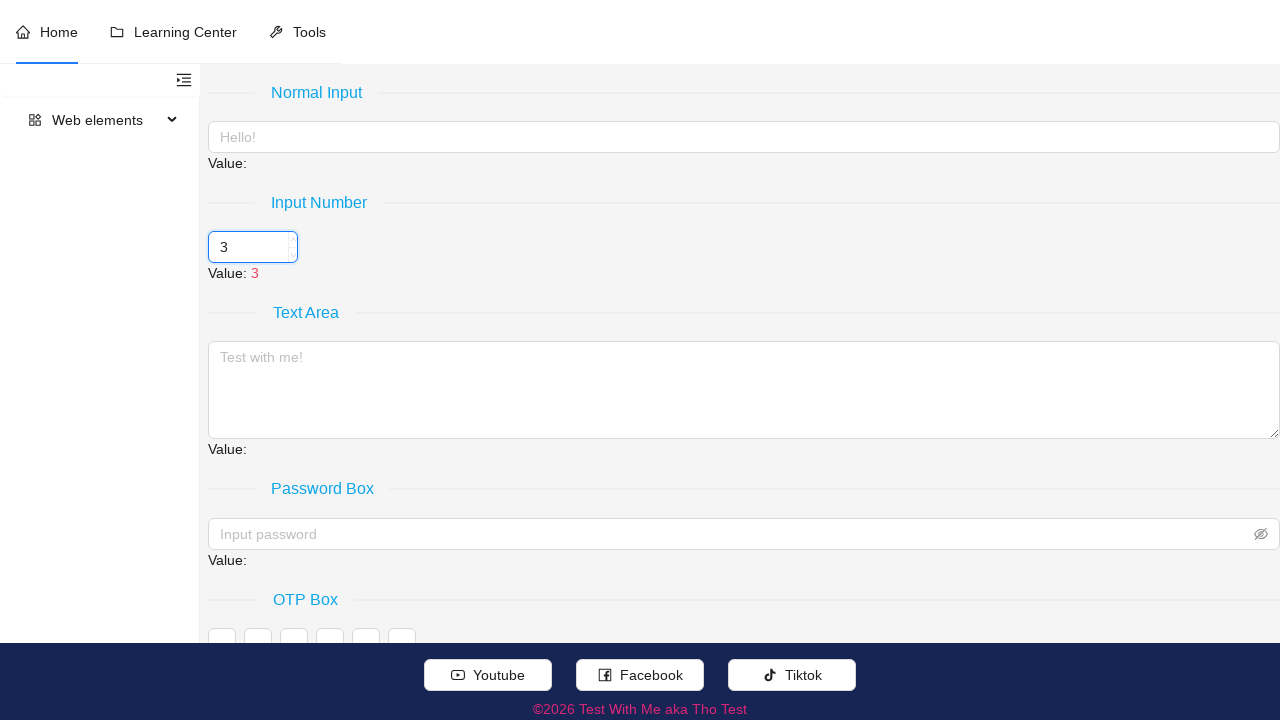

Clicked increase button to increment value at (286, 240) on //span[@aria-label="Increase Value"]
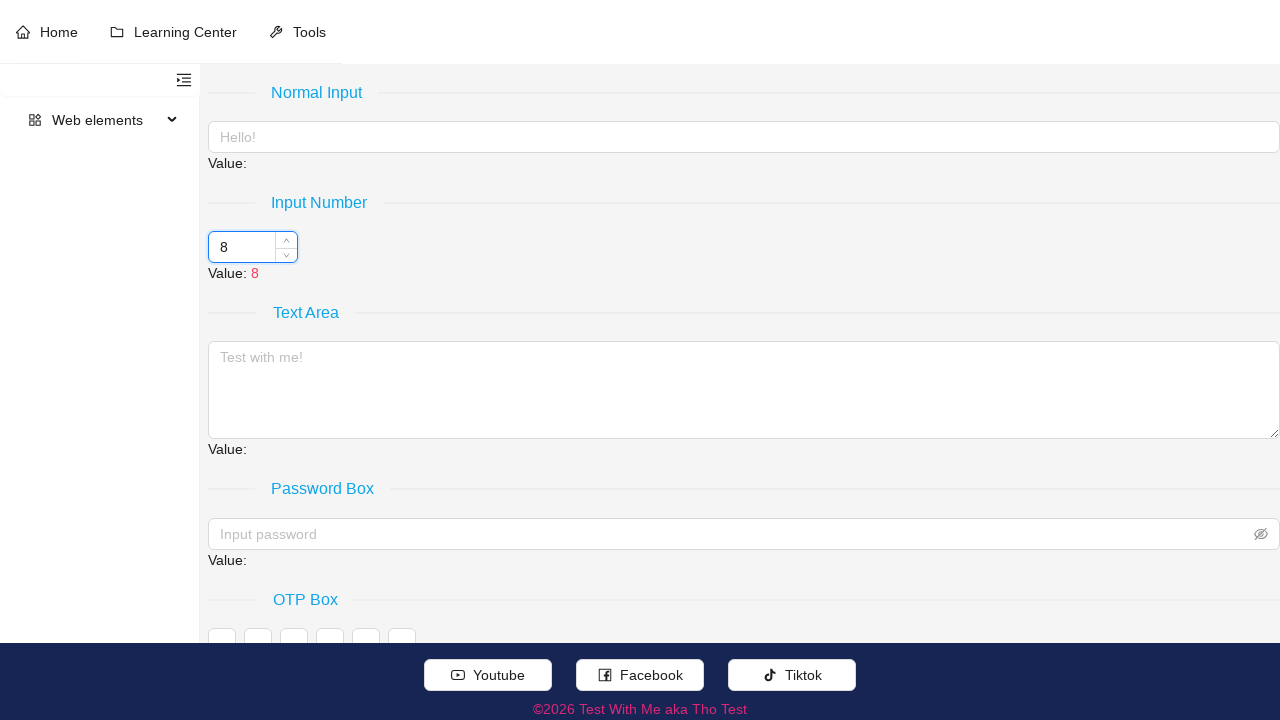

Hovered over input number field again at (253, 247) on //input[normalize-space(@role)="spinbutton"]
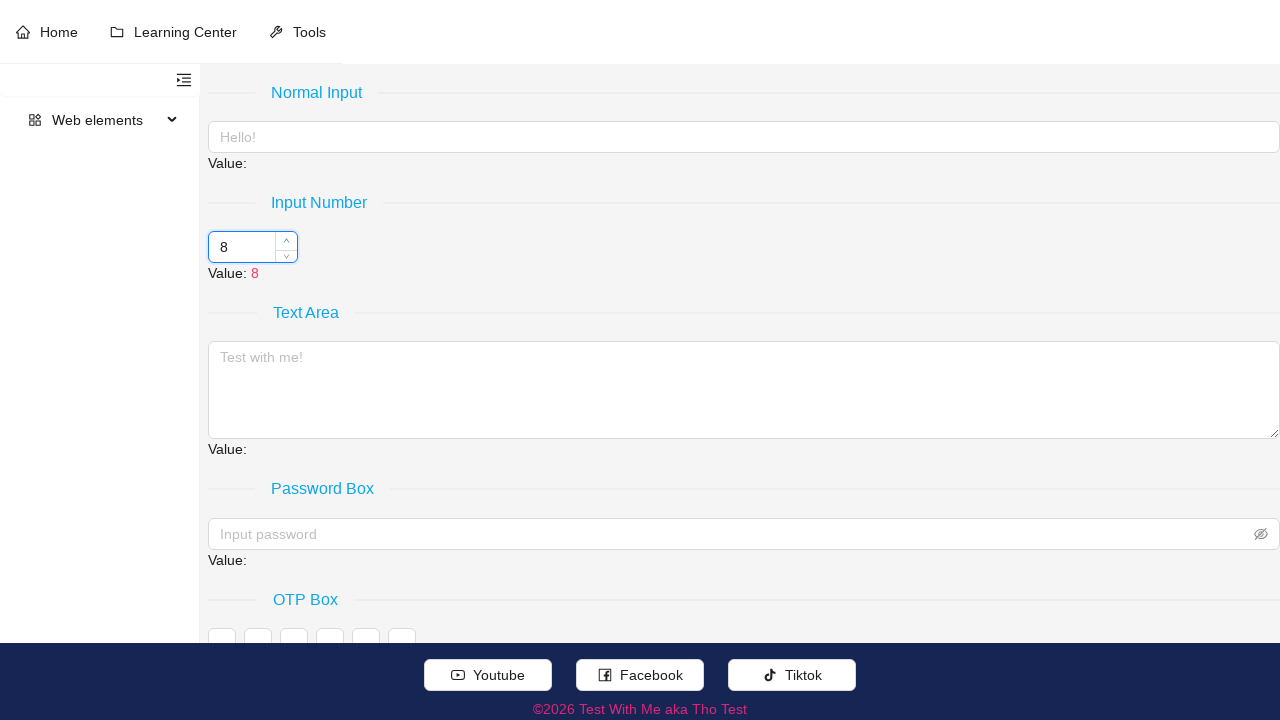

Clicked increase button again to increment value further at (286, 240) on //span[@aria-label="Increase Value"]
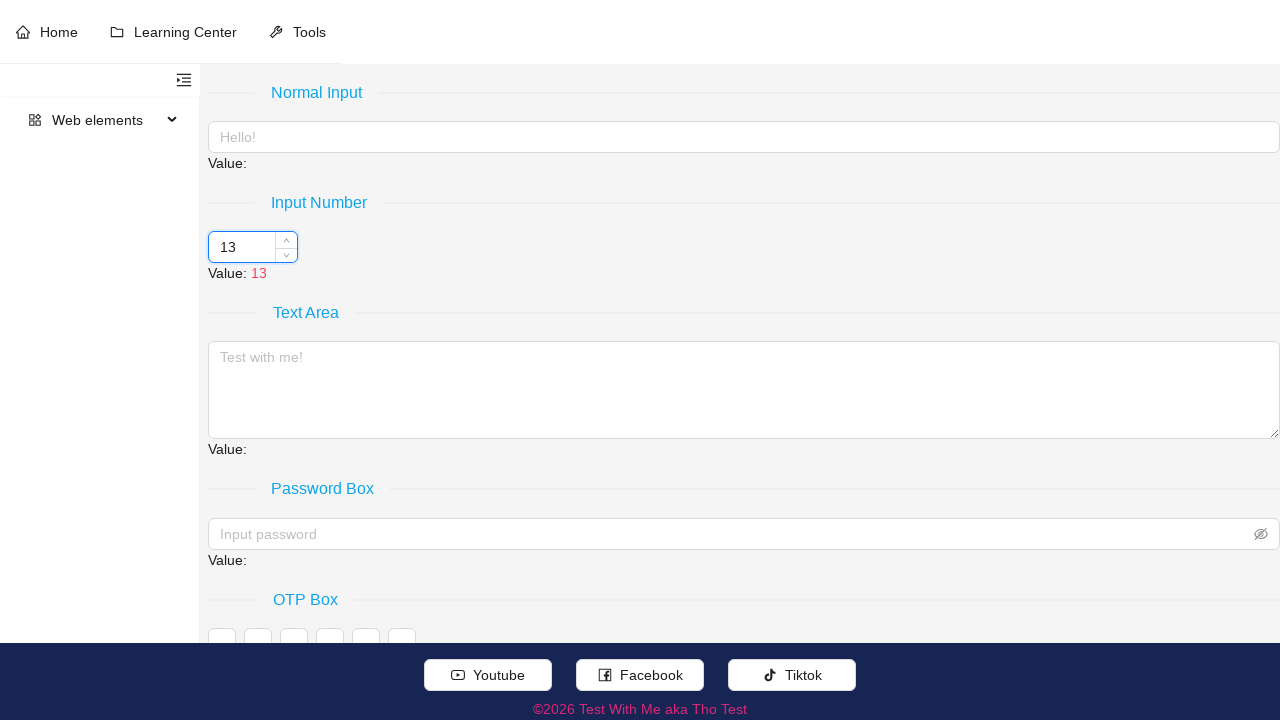

Hovered over input number field for decrease action at (253, 247) on //input[normalize-space(@role)="spinbutton"]
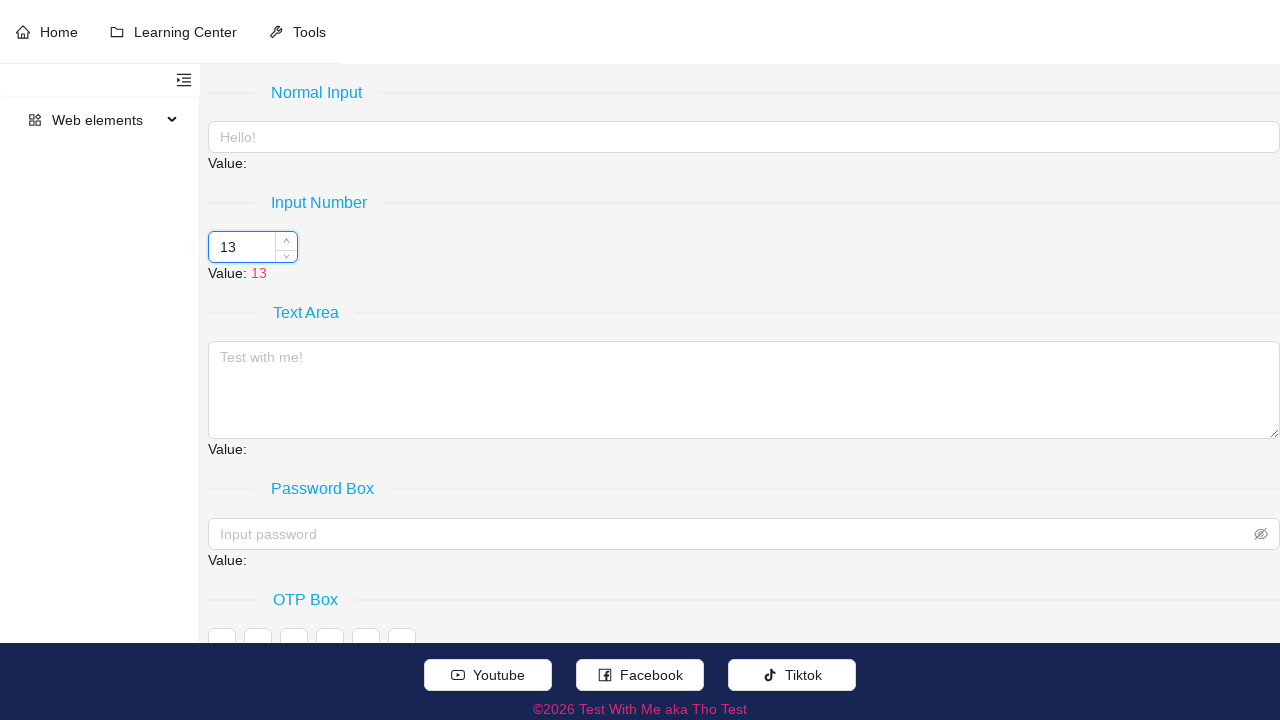

Clicked decrease button to decrement value at (286, 255) on //span[@aria-label="Decrease Value"]
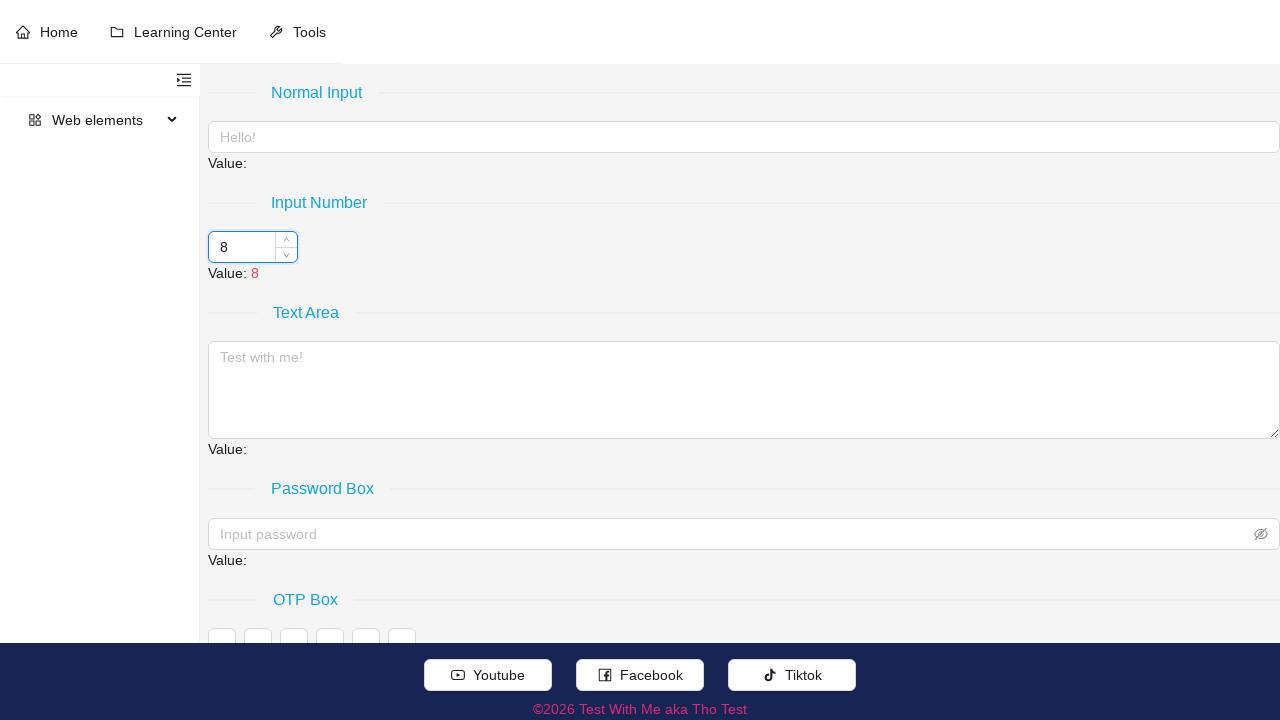

Result value display updated and loaded
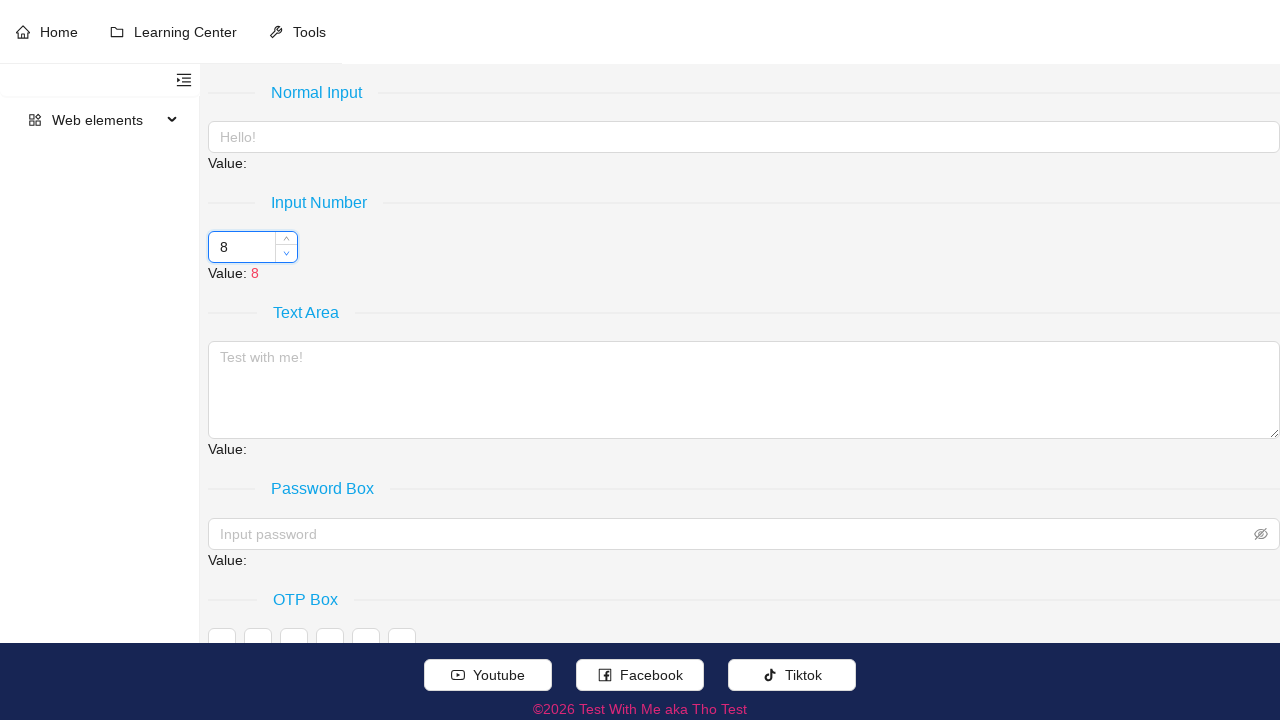

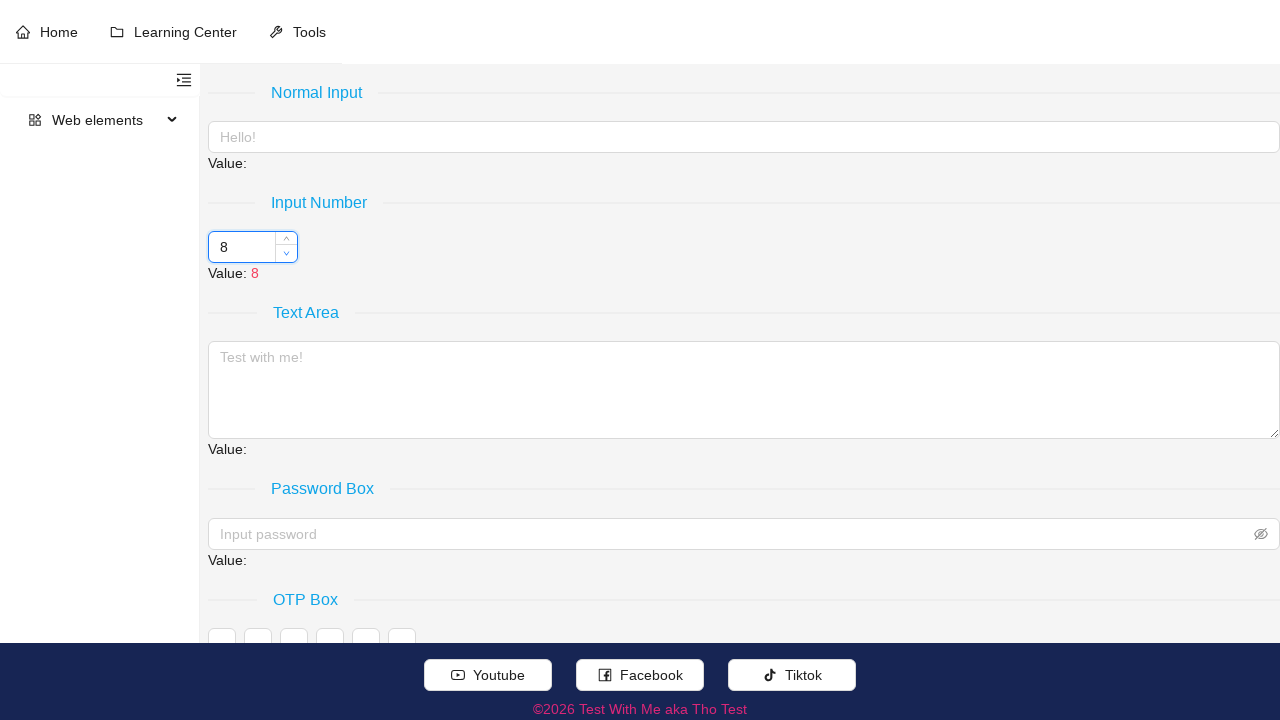